Tests e-commerce cart functionality by adding multiple products to cart and proceeding to checkout

Starting URL: https://rahulshettyacademy.com/seleniumPractise/#/

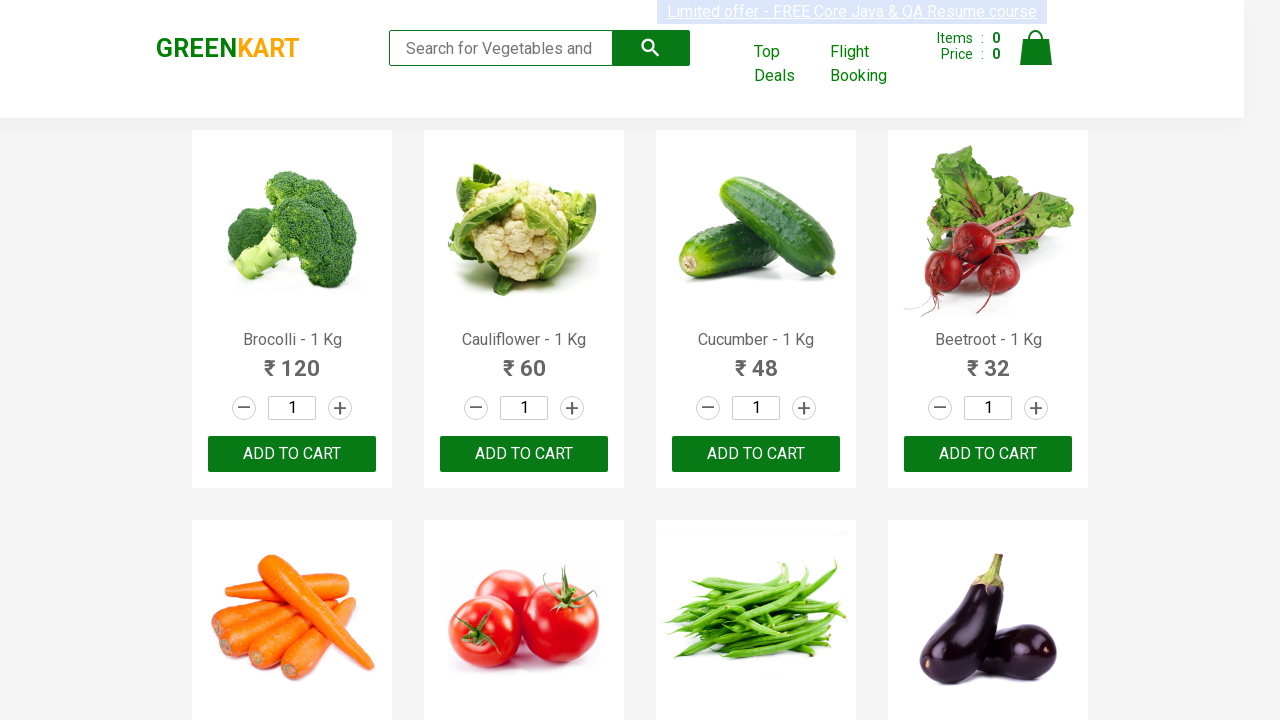

Clicked 'Add to Cart' button for first product at (292, 454) on xpath=//div[@class='products']//div[1]//div[3]//button[1]
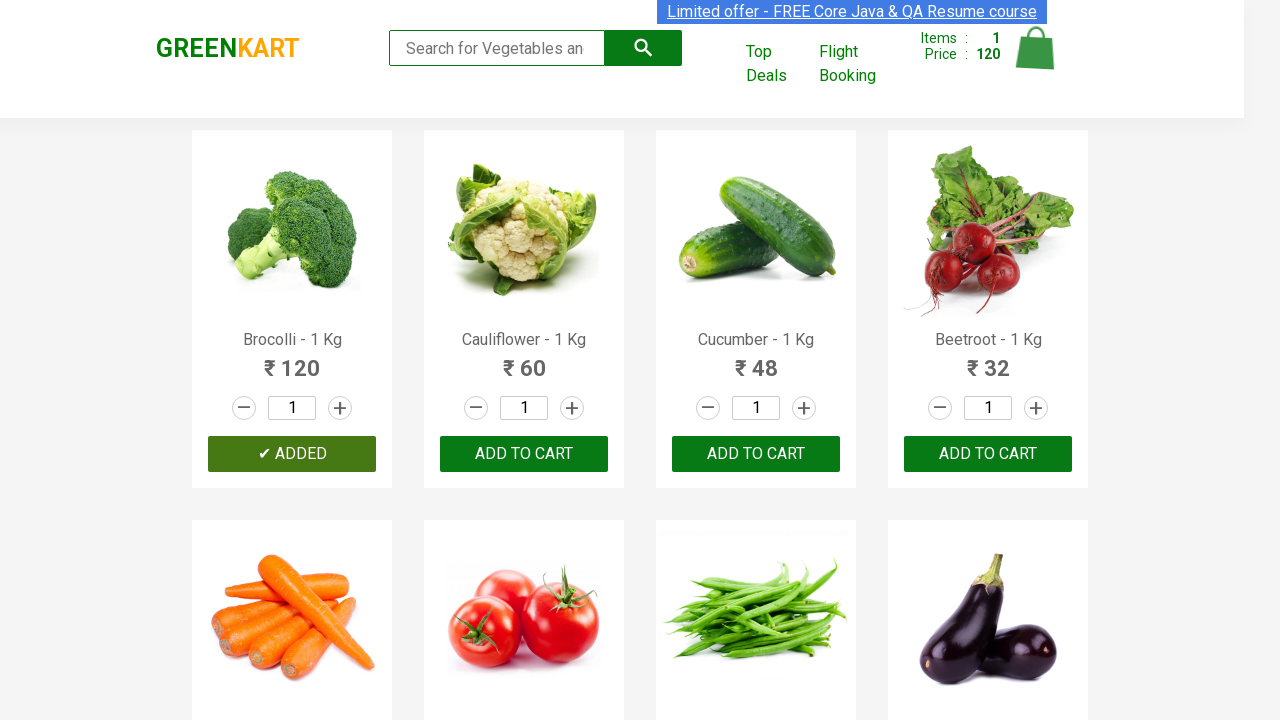

Clicked 'Add to Cart' button for second product at (524, 454) on xpath=//div[2]//div[3]//button[1]
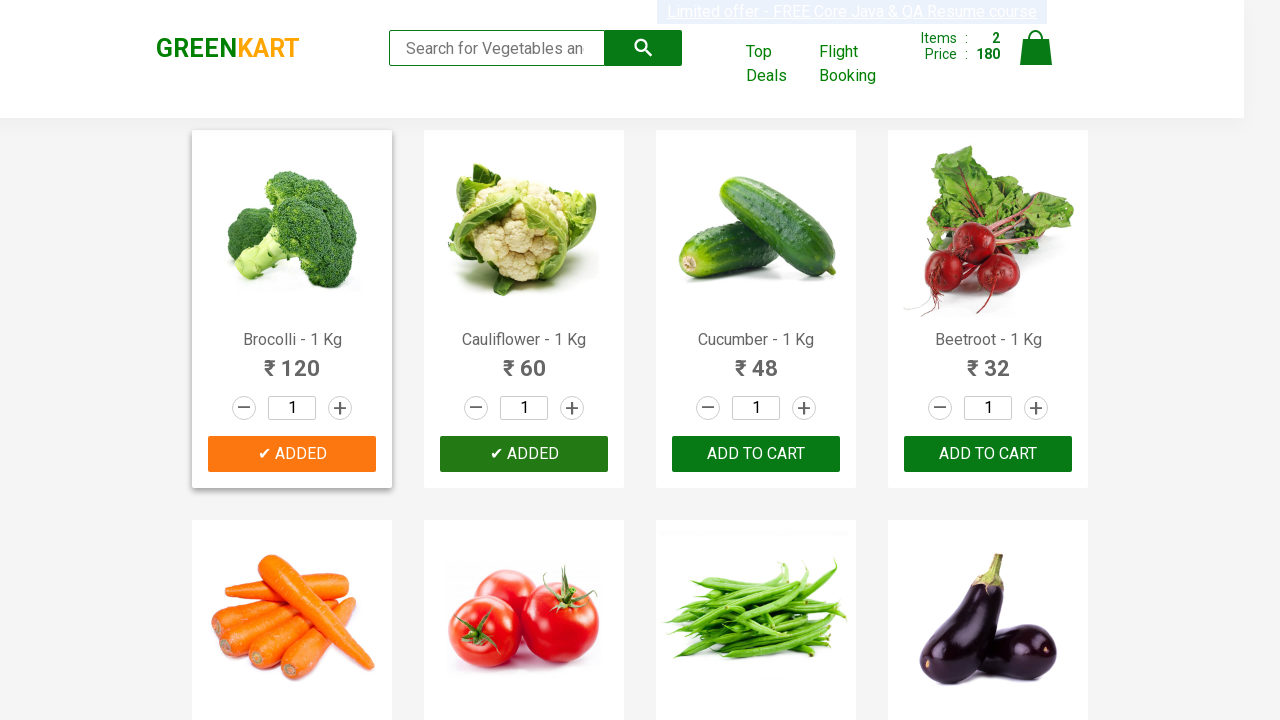

Clicked cart icon to view cart contents at (1036, 48) on xpath=//img[@alt='Cart']
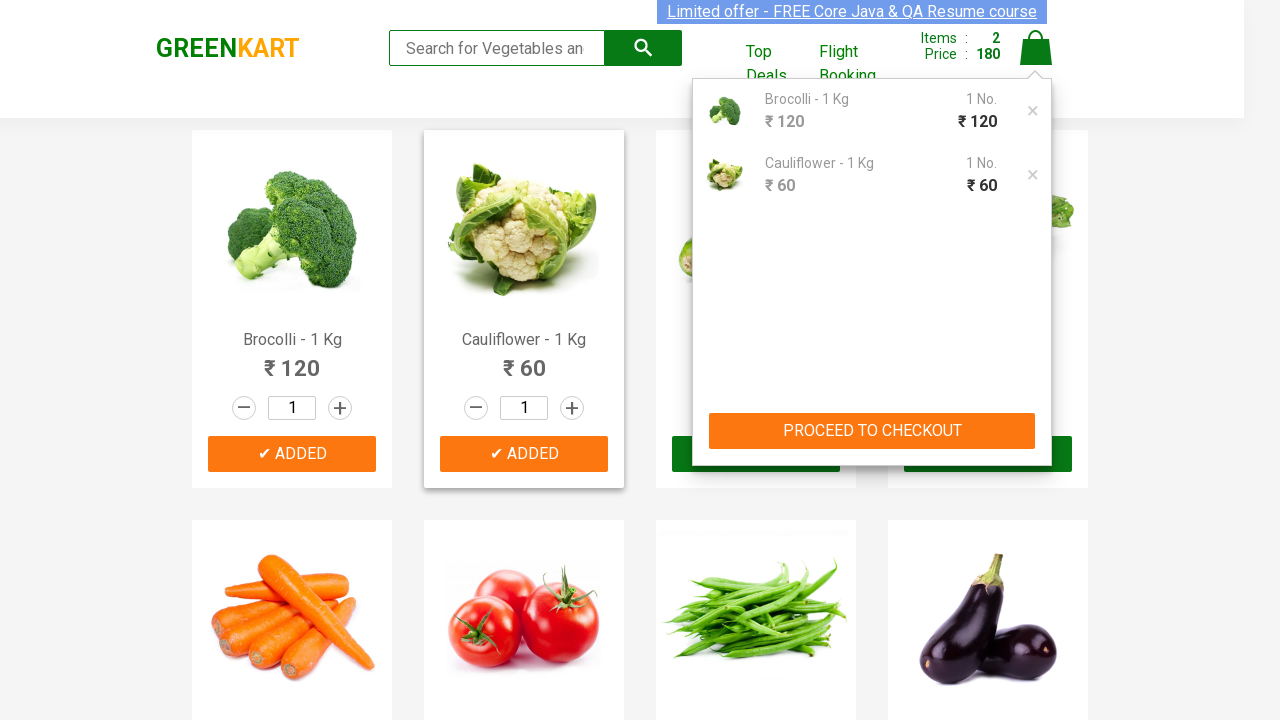

Clicked 'PROCEED TO CHECKOUT' button at (872, 431) on xpath=//button[normalize-space()='PROCEED TO CHECKOUT']
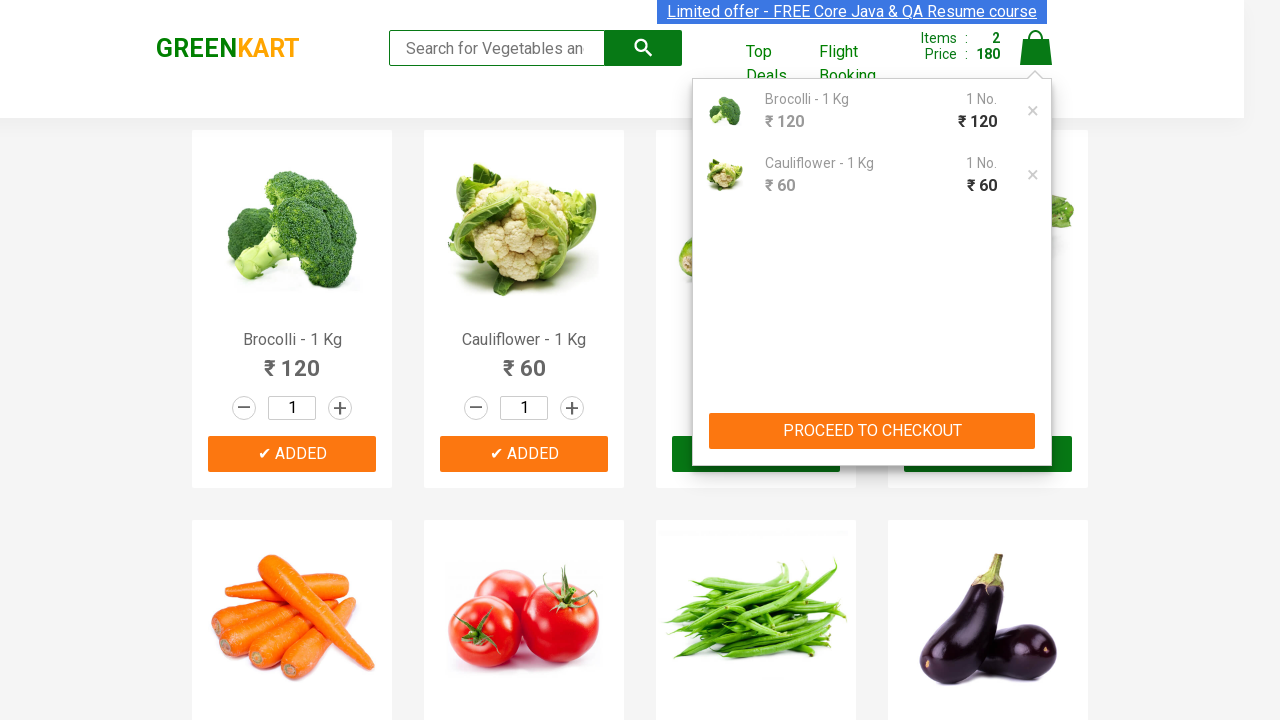

Waited for checkout page to load
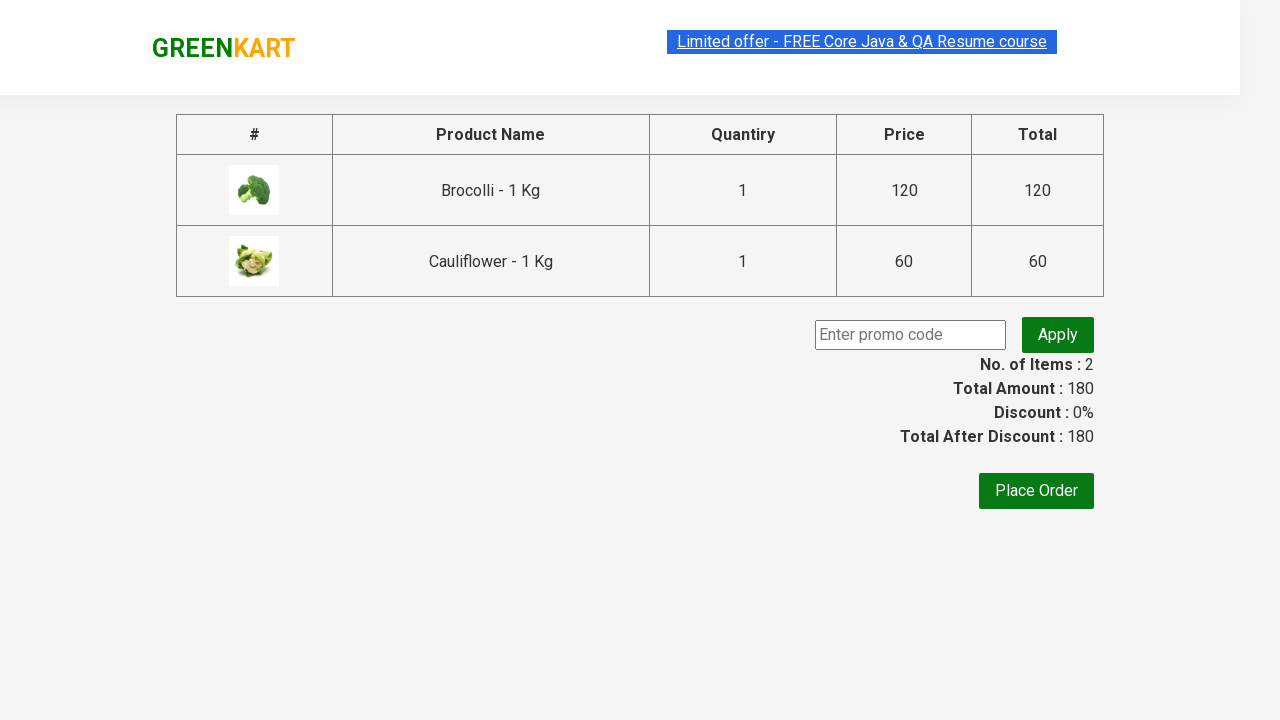

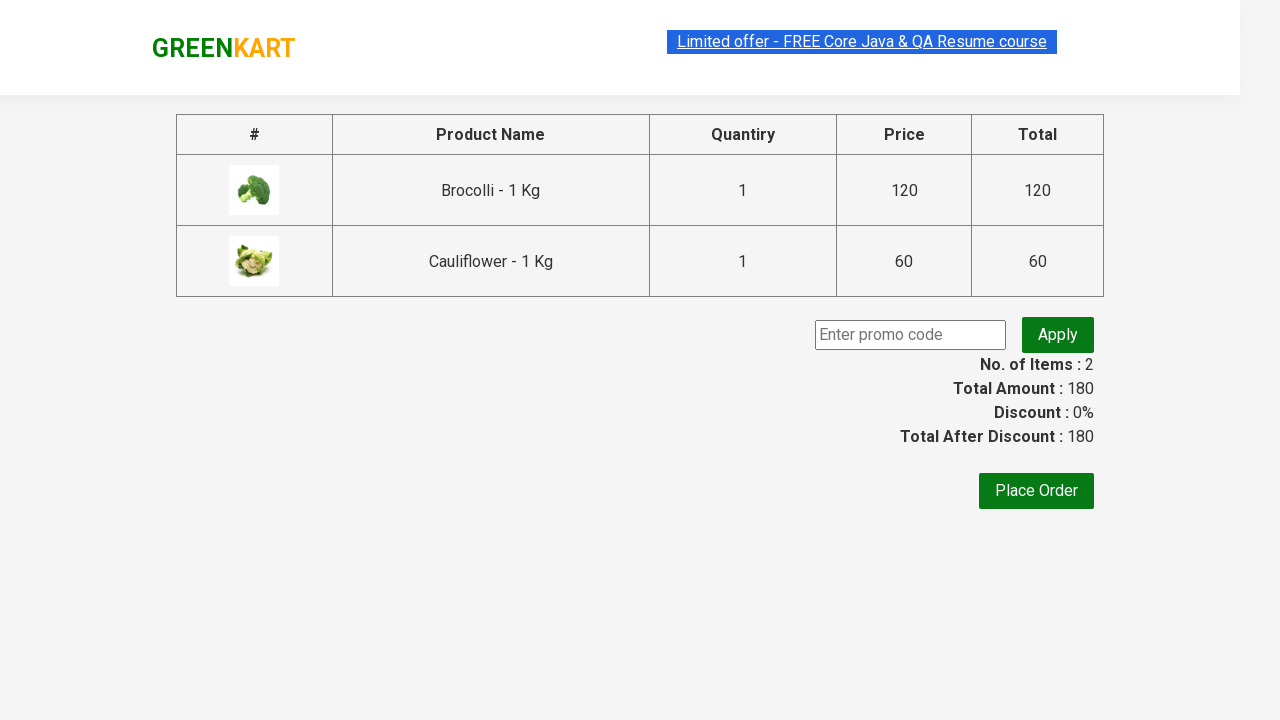